Tests dropdown/select menu functionality by selecting options from a dropdown using different selection methods (by visible text and by iterating through options)

Starting URL: https://trytestingthis.netlify.app/

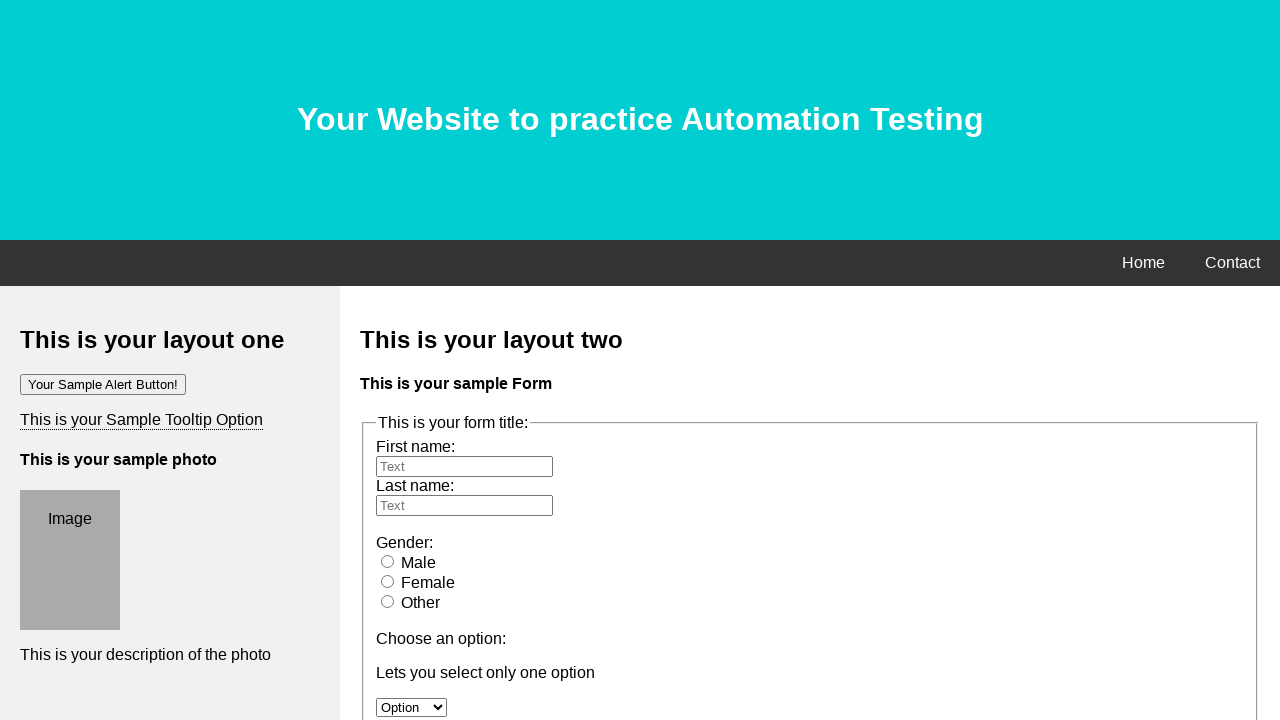

Selected 'Option 1' from dropdown menu on #option
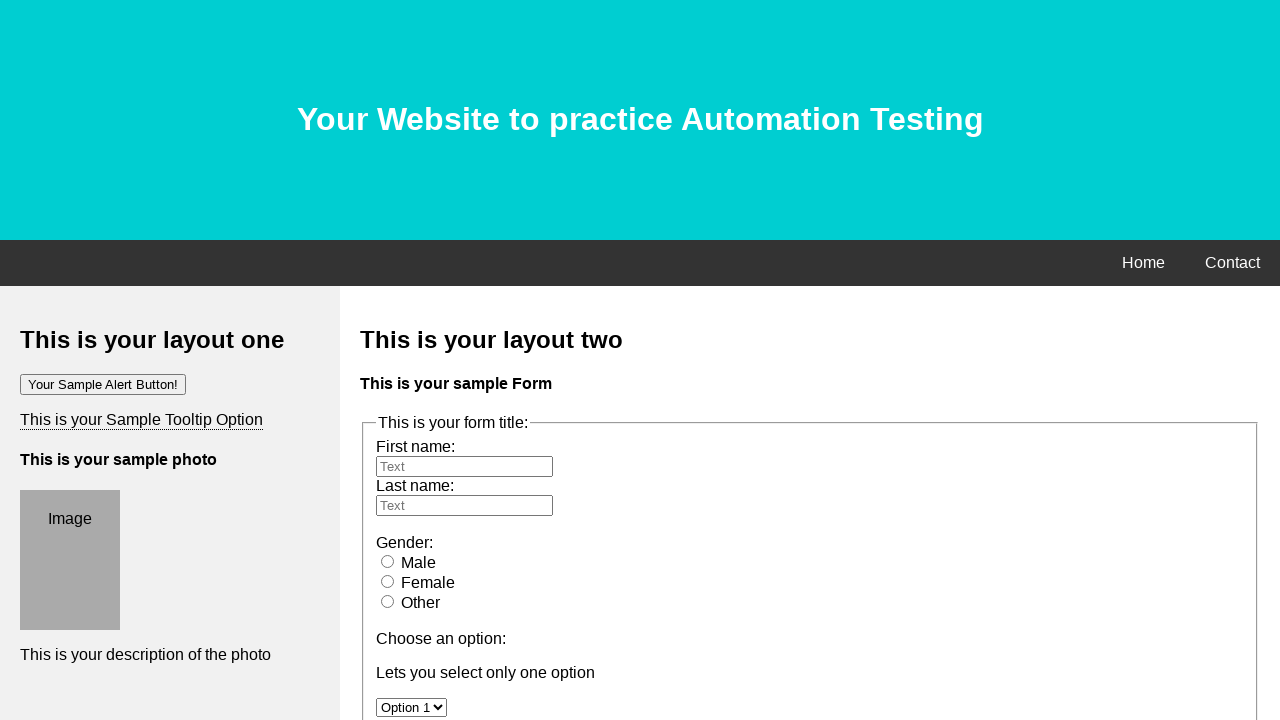

Selected 'Option 2' from dropdown menu on #option
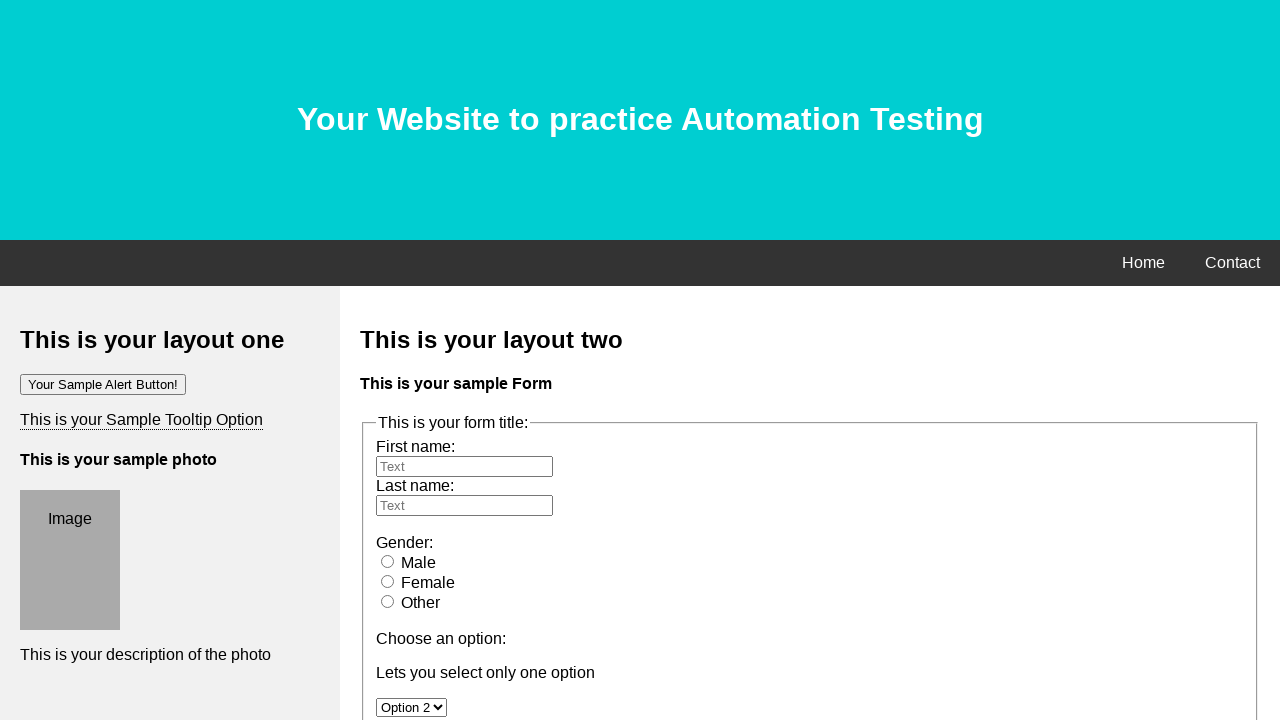

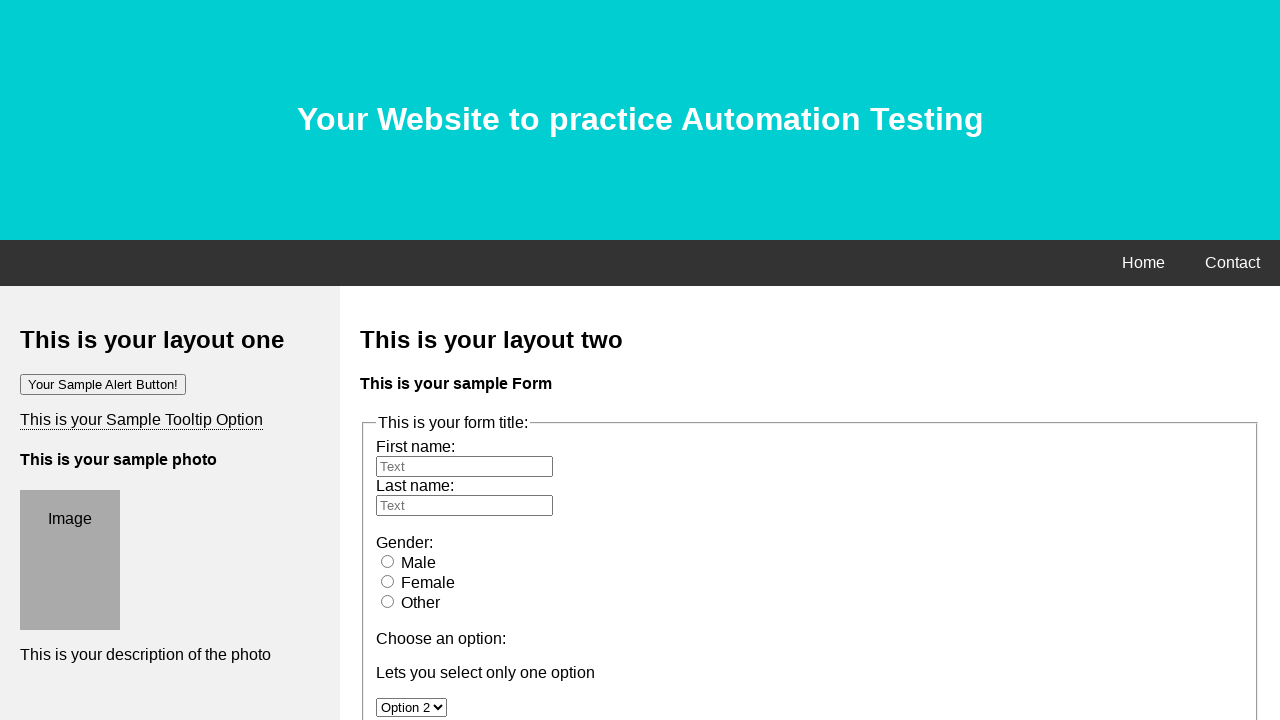